Tests the bank manager login flow on a demo banking application by clicking the Bank Manager Login button and verifying that Add Customer, Open Account, and Customers buttons are visible.

Starting URL: https://www.globalsqa.com/angularJs-protractor/BankingProject/#/login

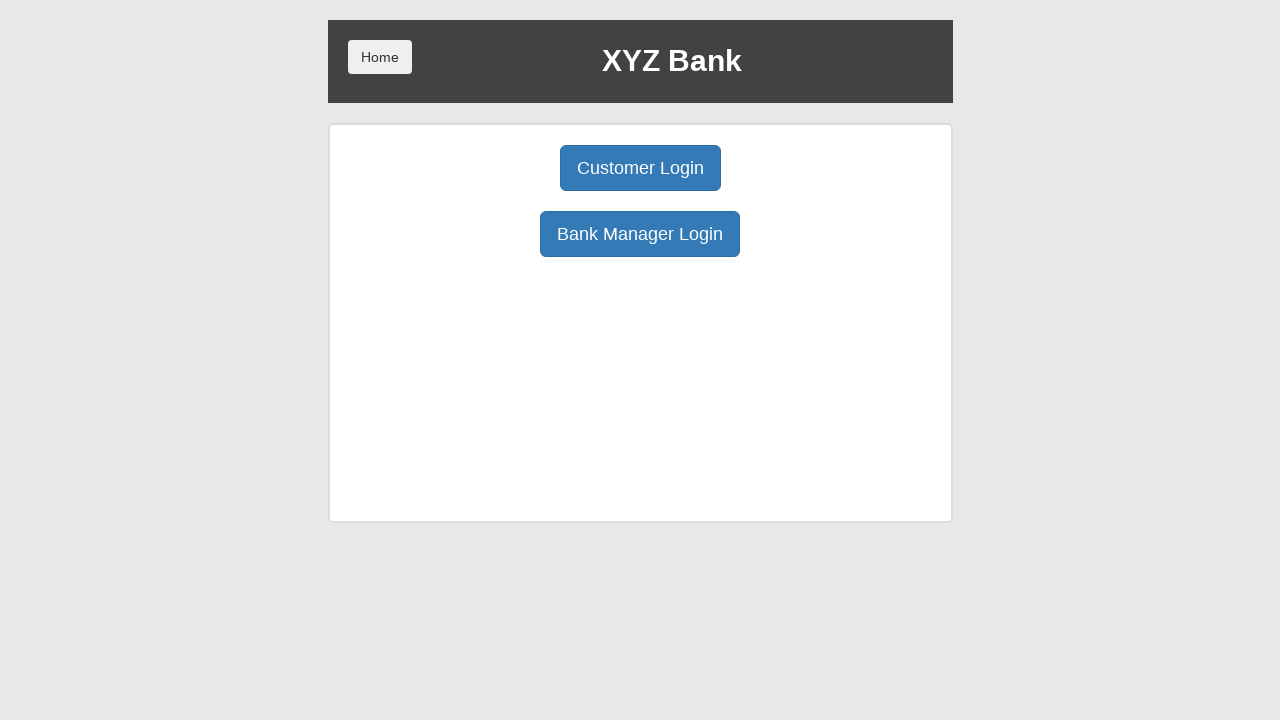

Clicked Bank Manager Login button at (640, 234) on button:has-text('Bank Manager Login')
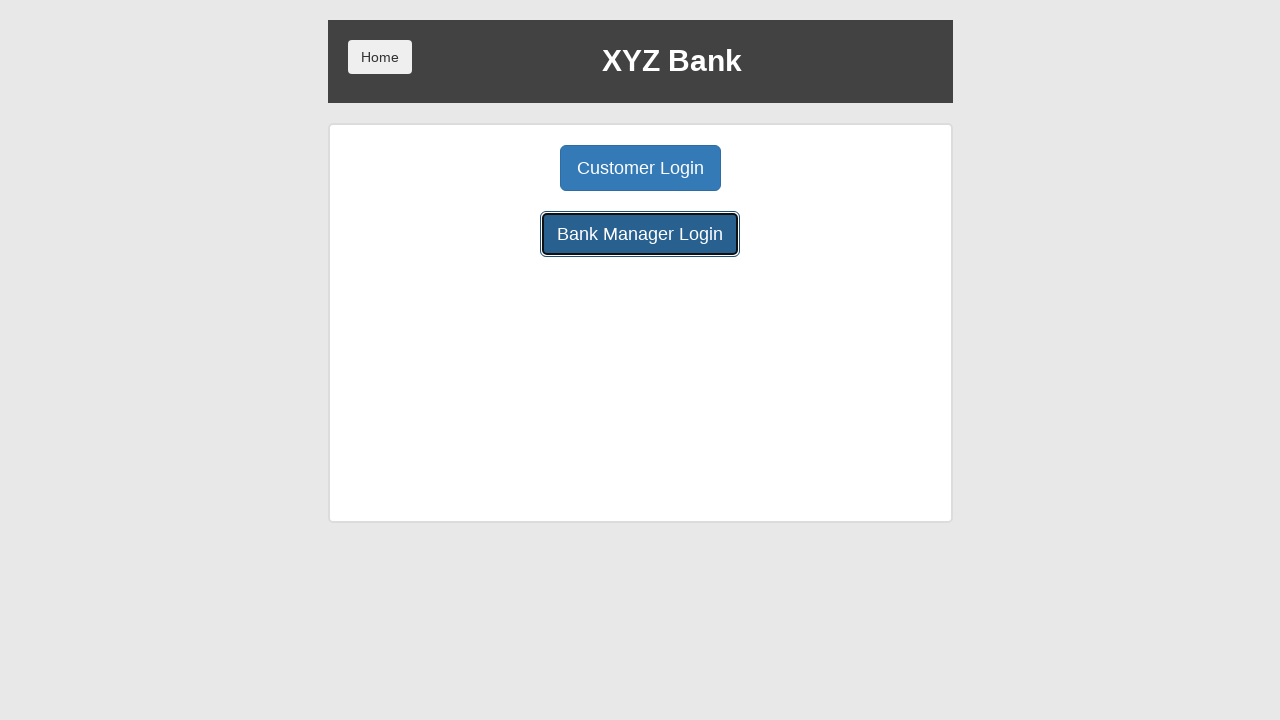

Add Customer button appeared on the page
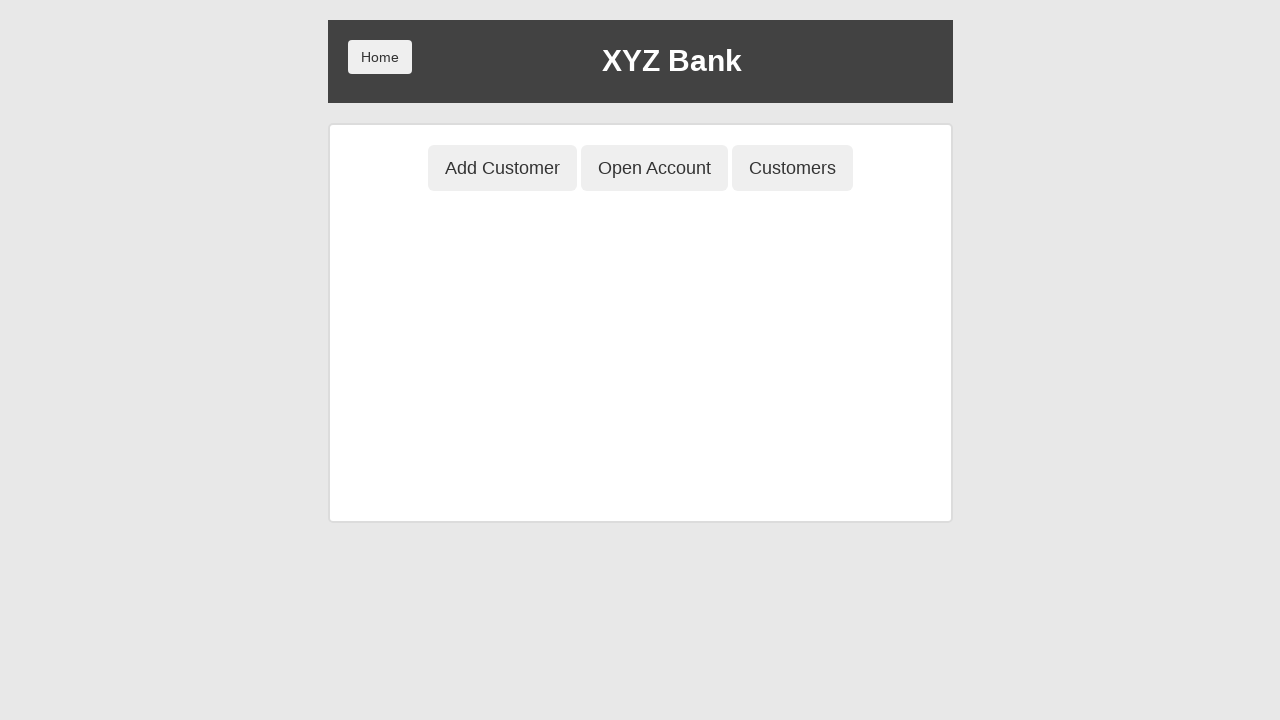

Verified Add Customer button is visible
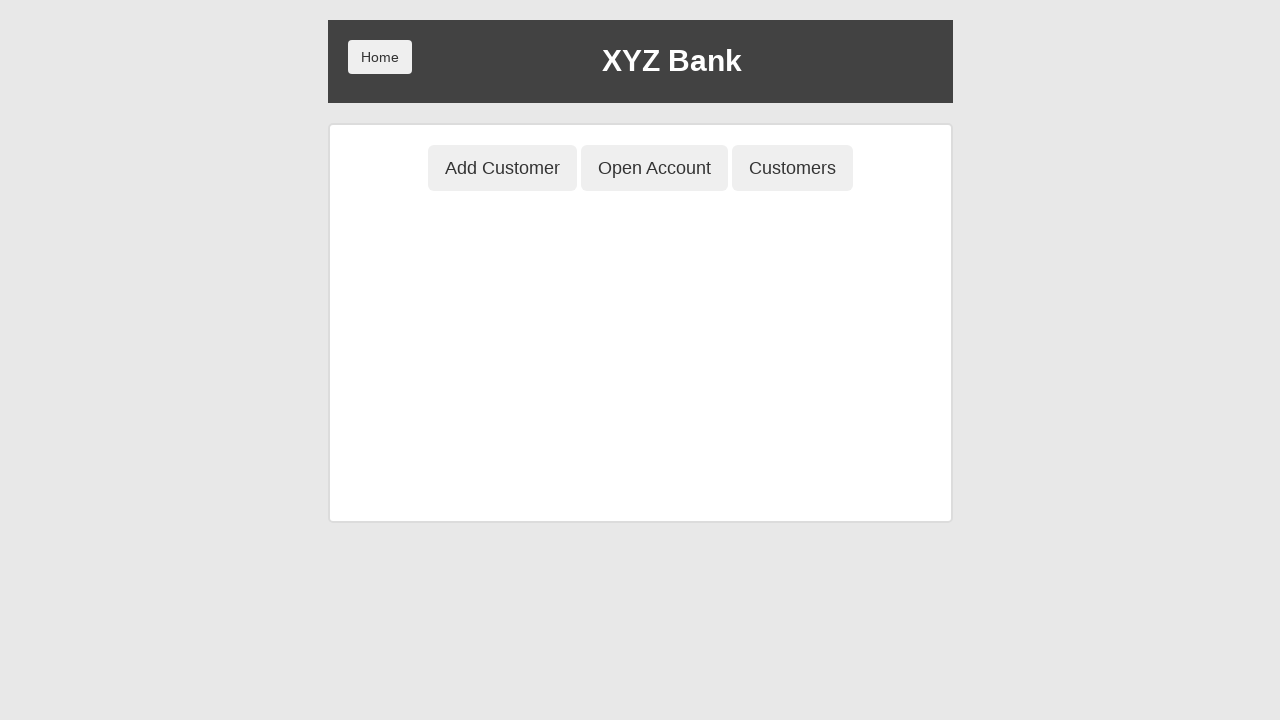

Verified Open Account button is visible
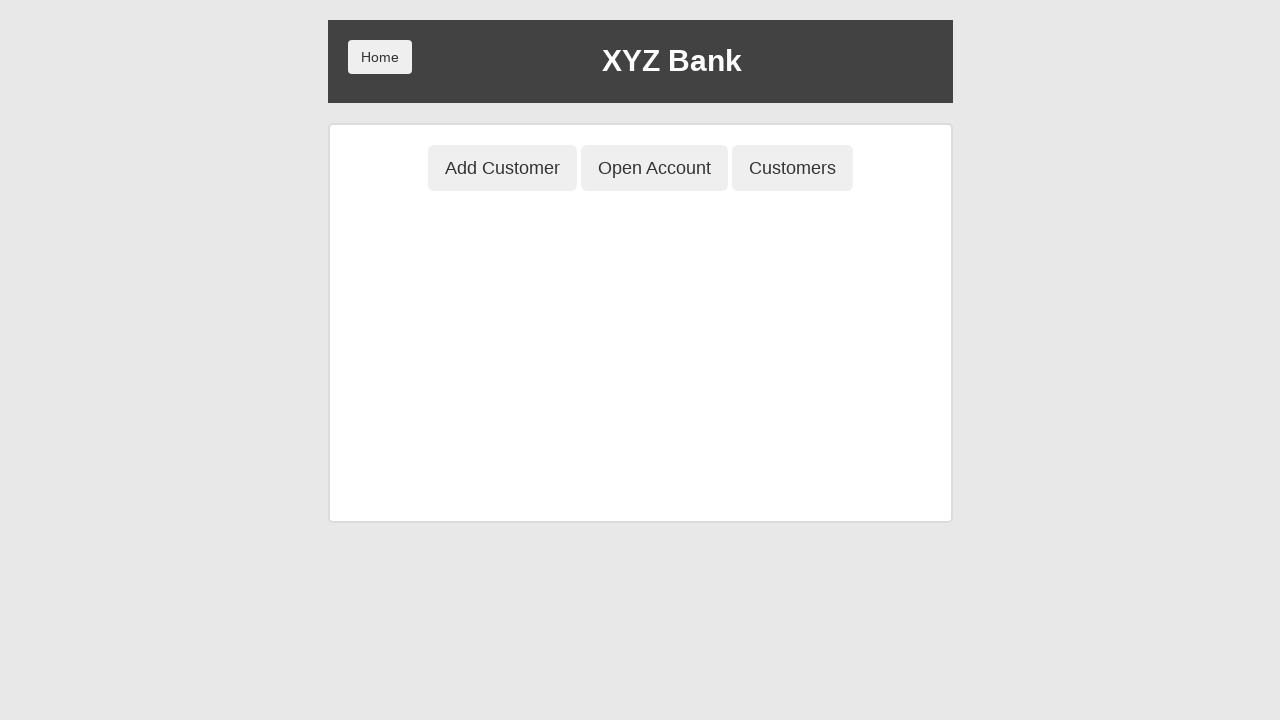

Verified Customers button is visible
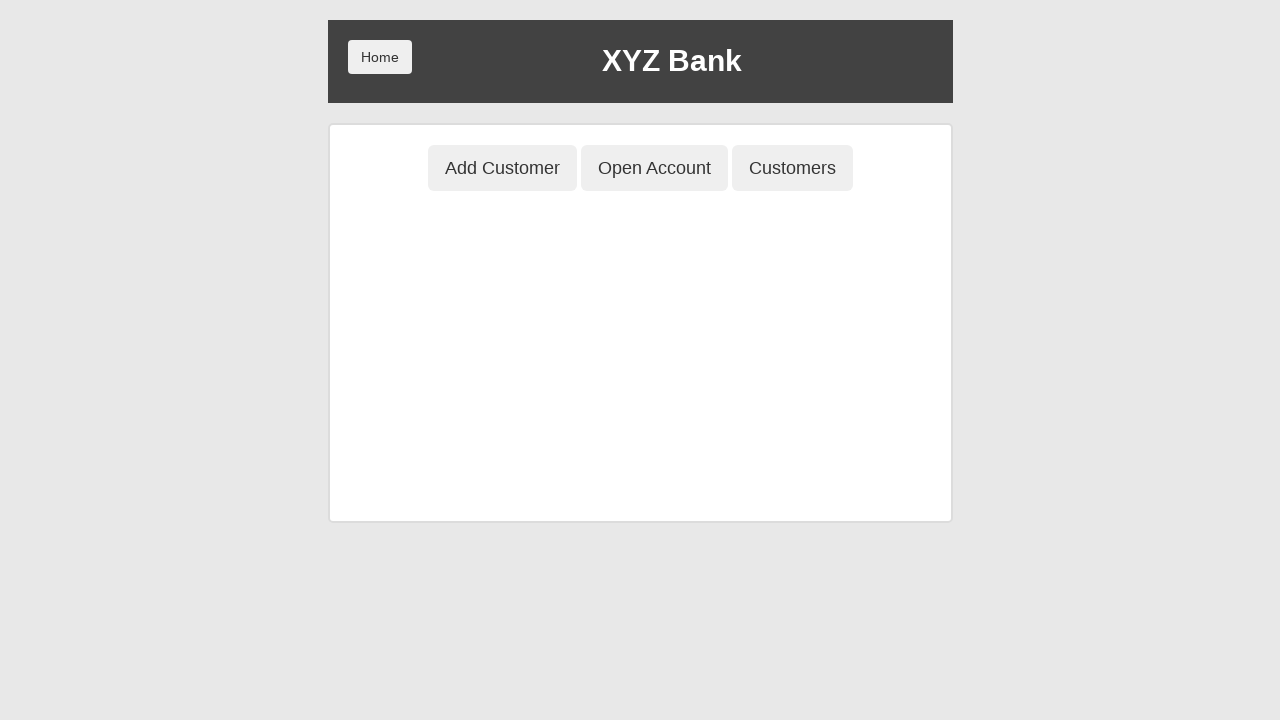

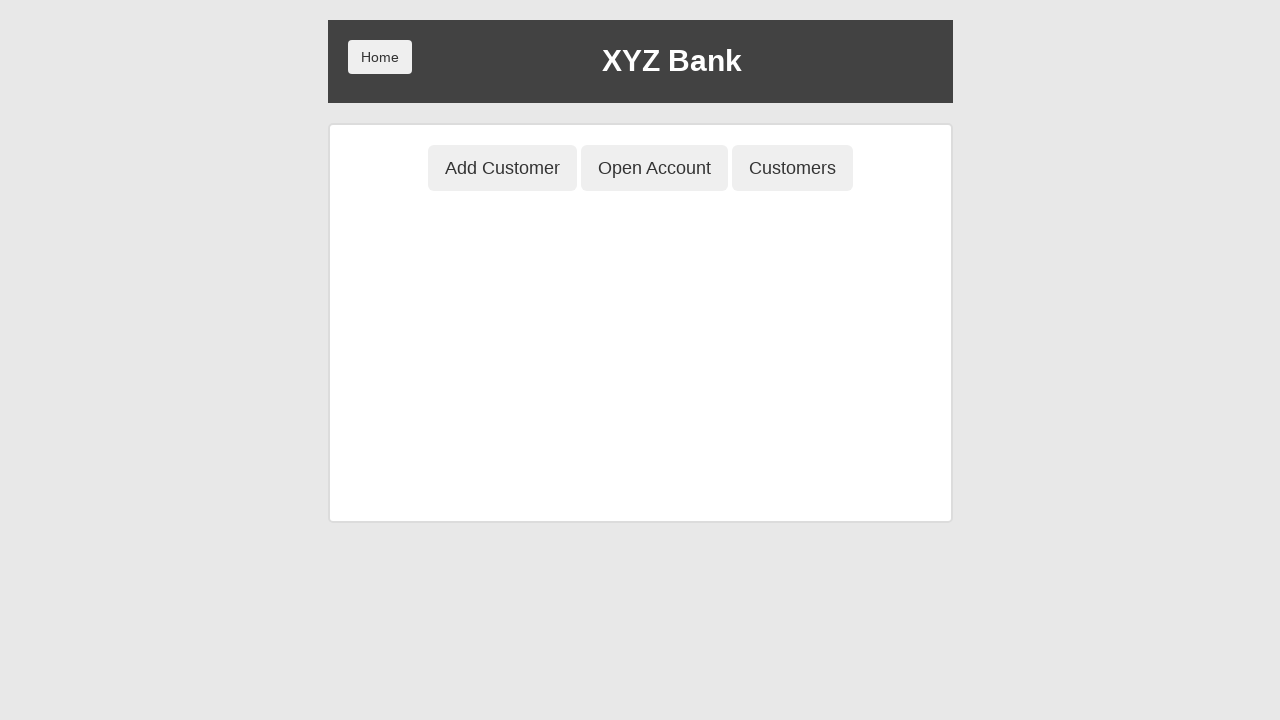